Calculates the sum of amounts in a fixed header table and verifies it matches the displayed total

Starting URL: https://www.rahulshettyacademy.com/AutomationPractice/

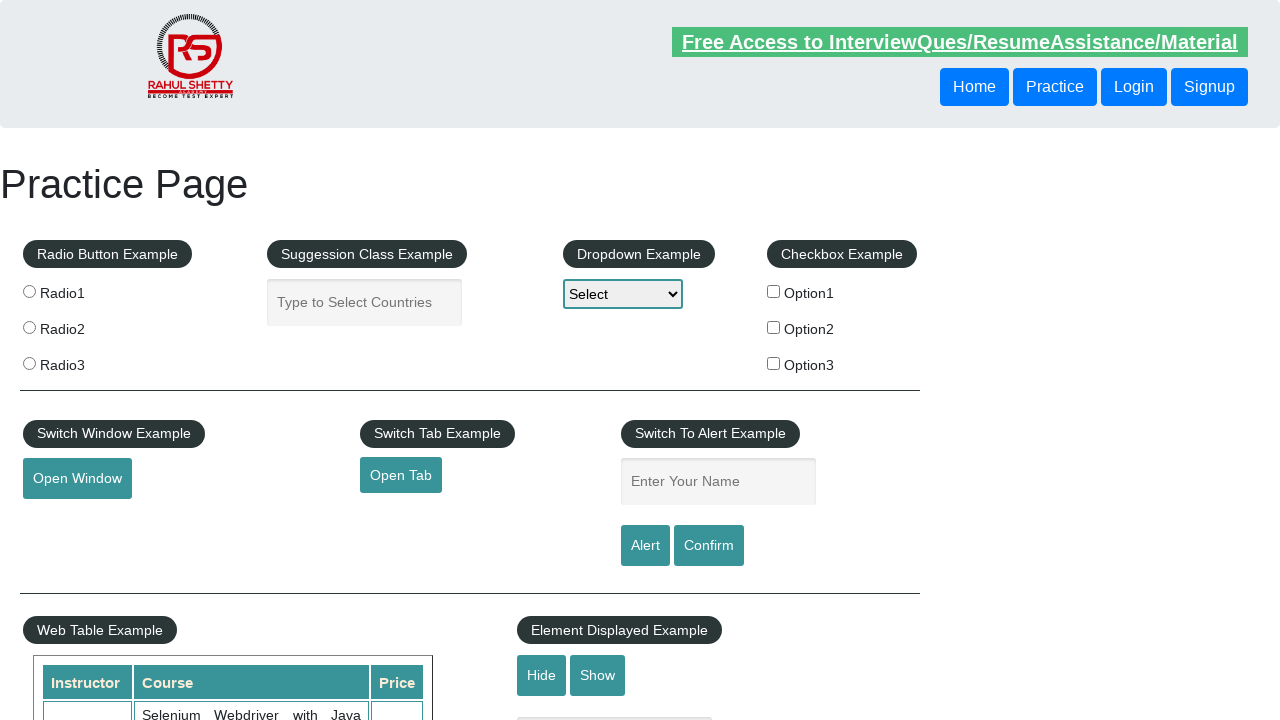

Located all rows in the fixed header table
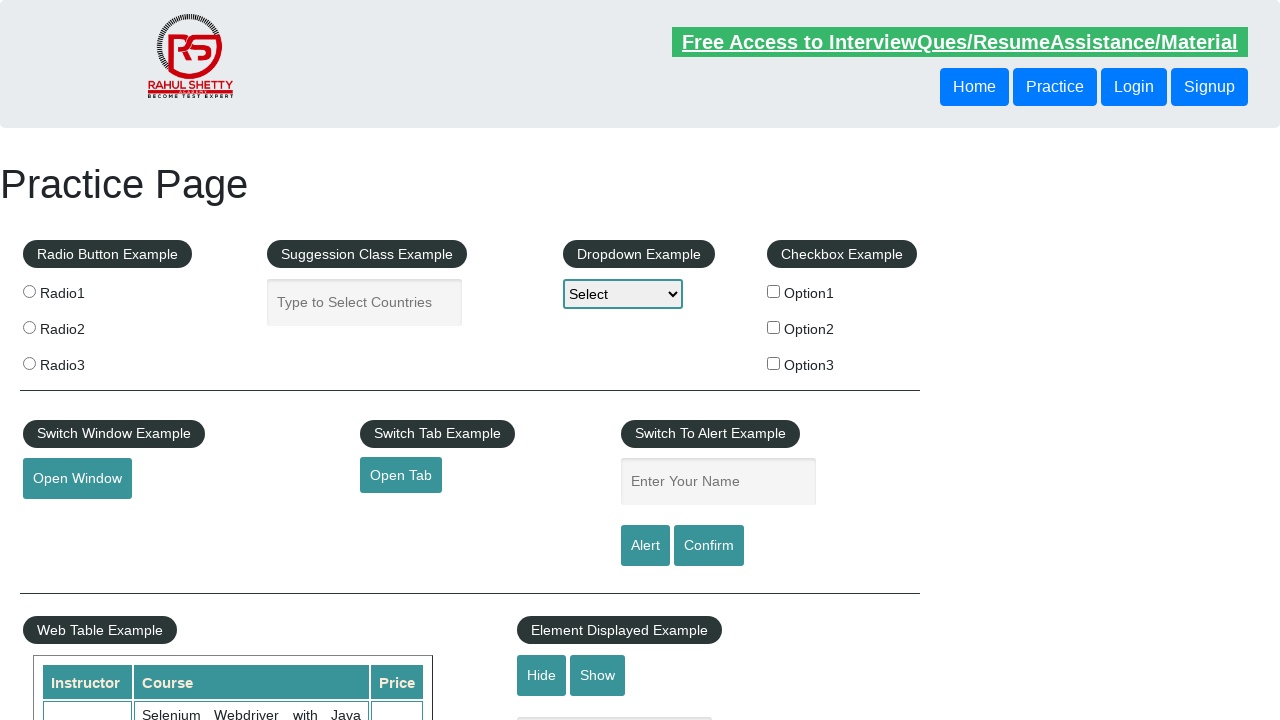

Calculated sum of all amounts in 4th column: 296
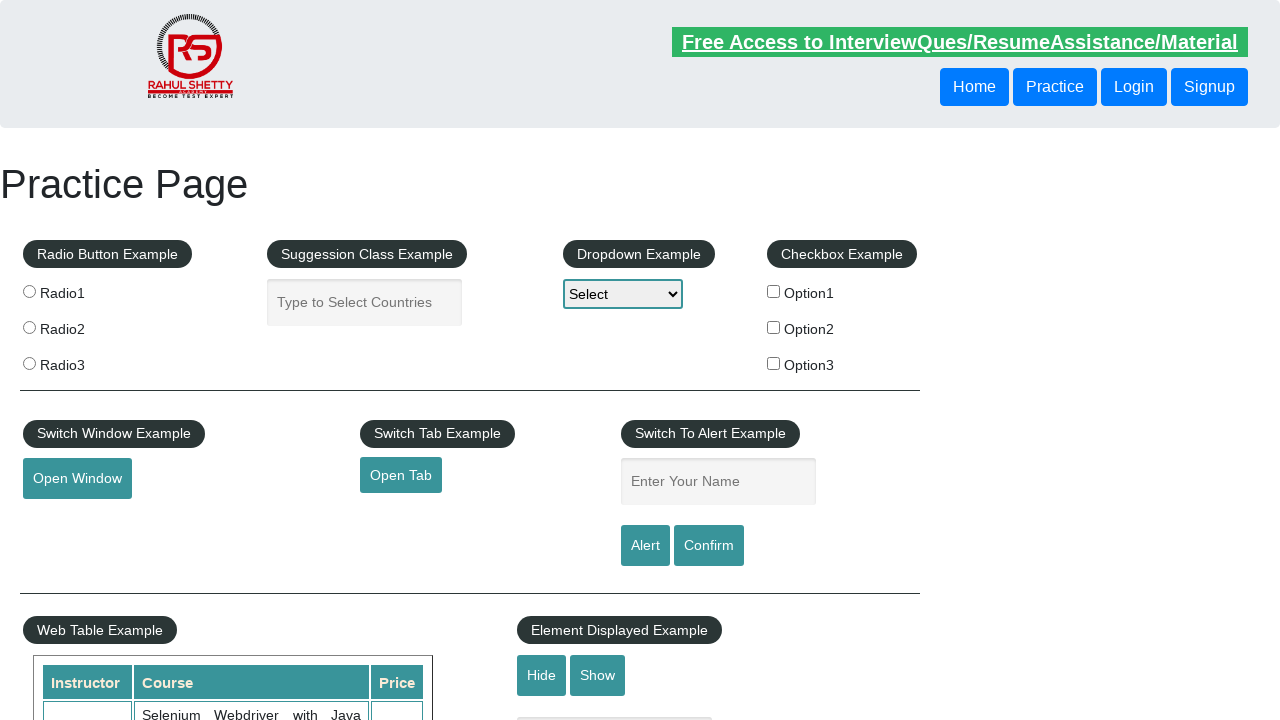

Retrieved displayed total amount element
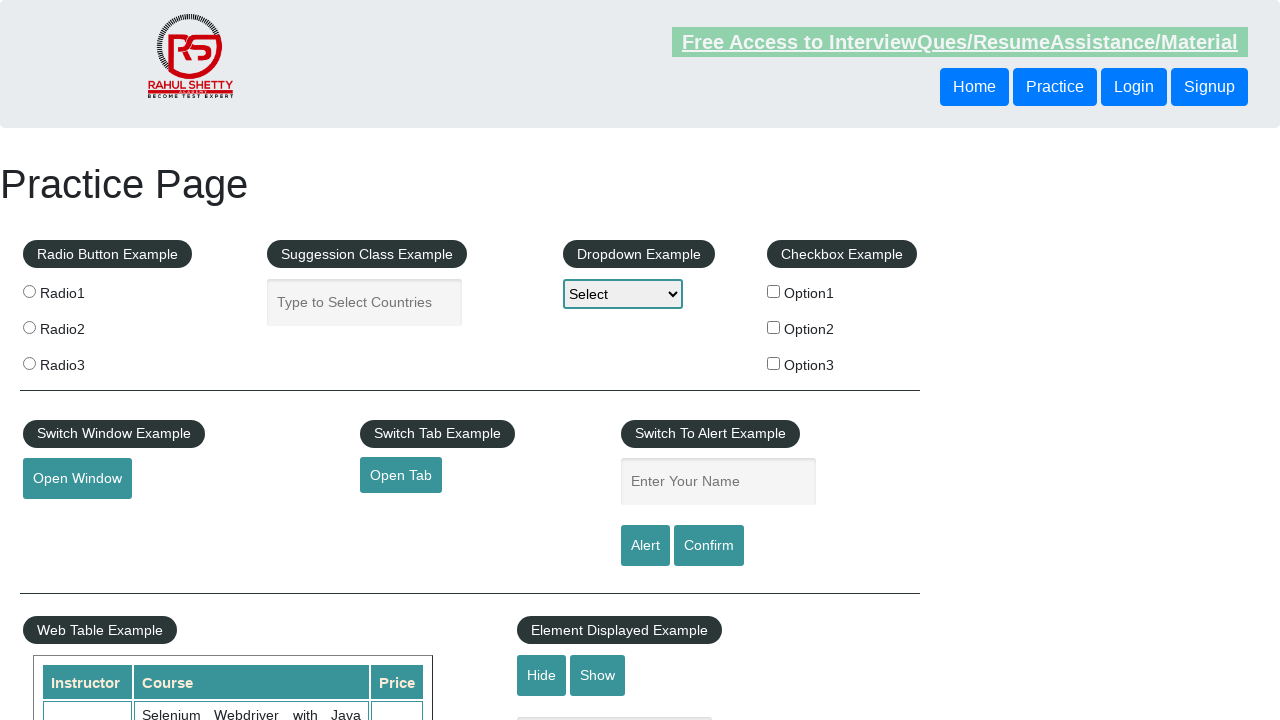

Extracted displayed total amount: 296
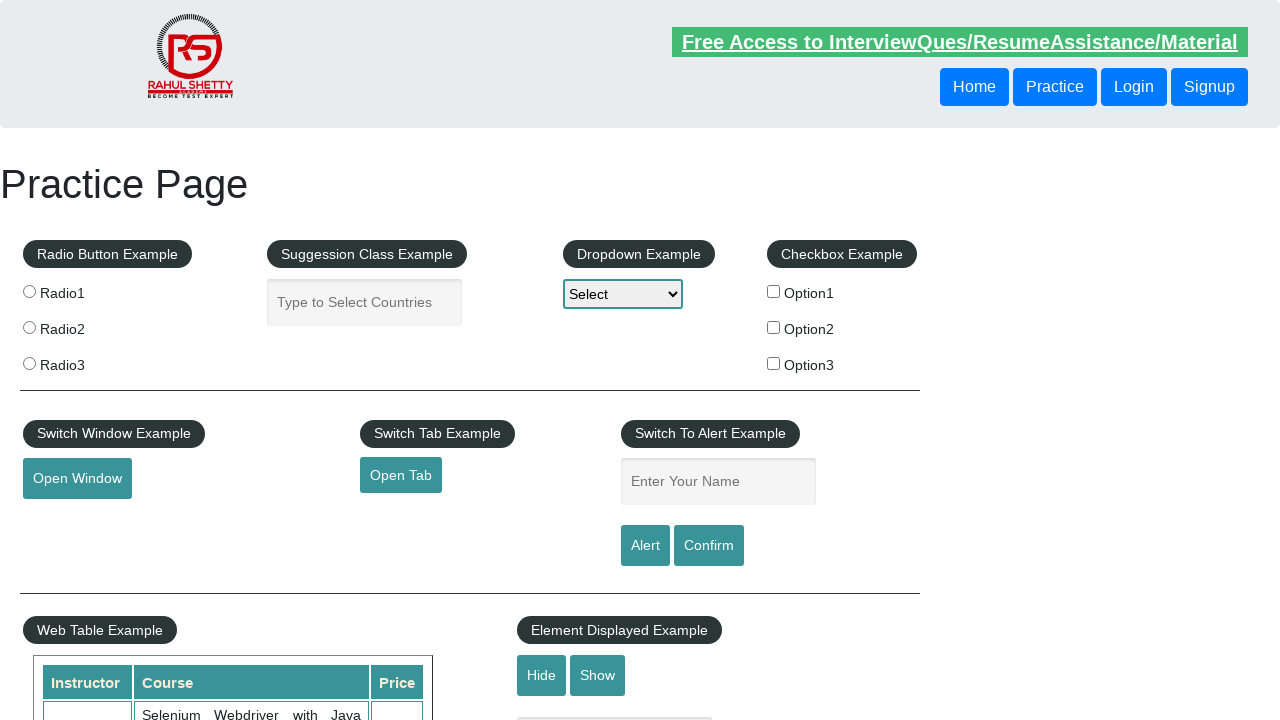

Verified calculated sum (296) matches displayed total (296)
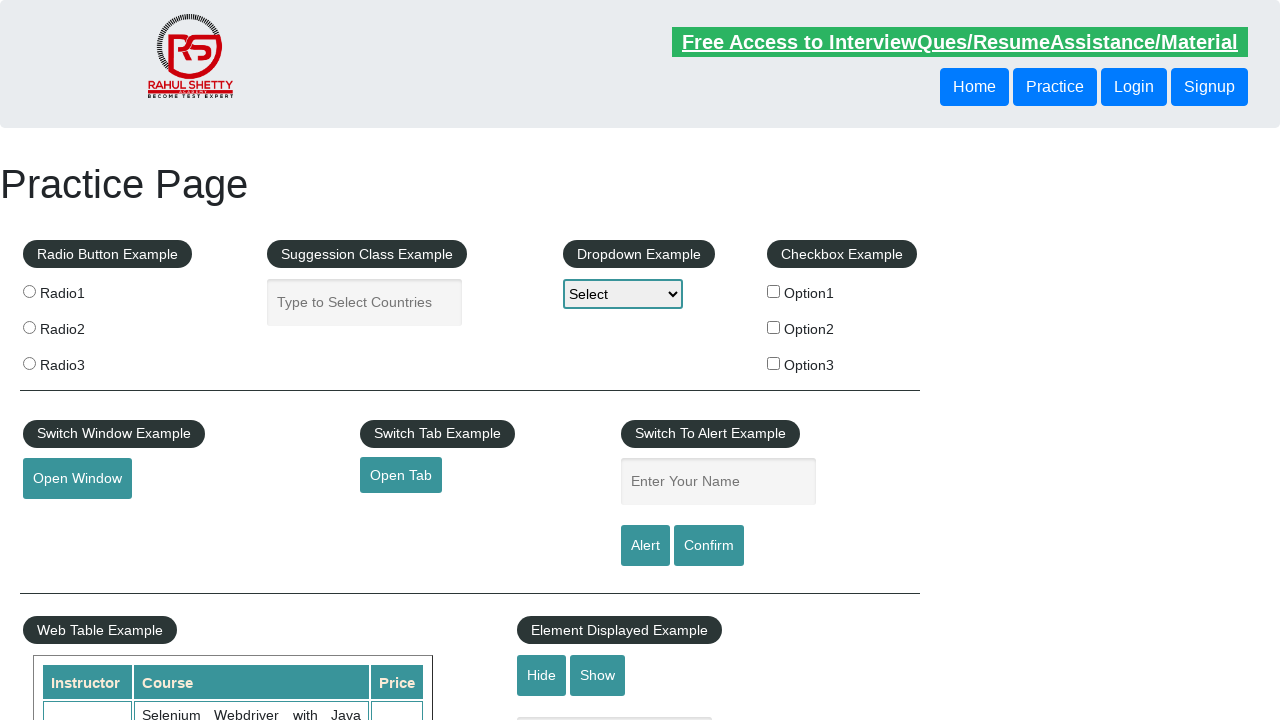

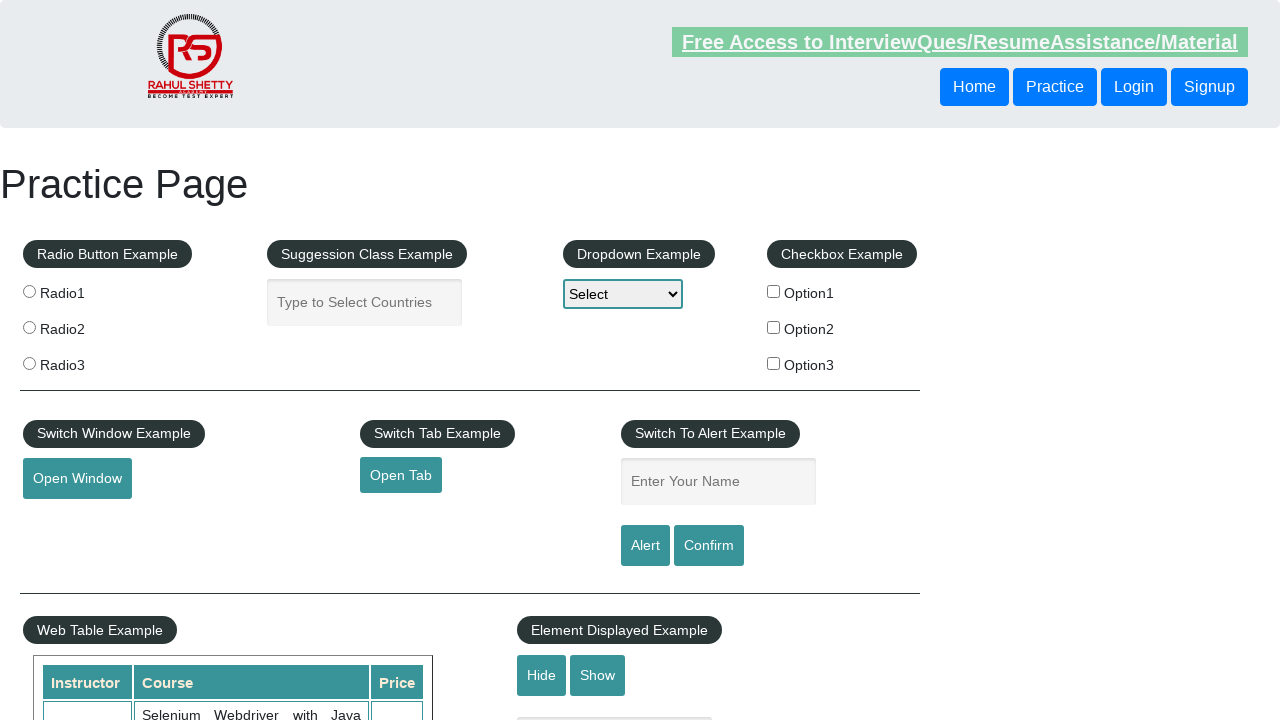